Navigates through product catalog pages by clicking the next button to verify pagination functionality

Starting URL: https://www.demoblaze.com/index.html

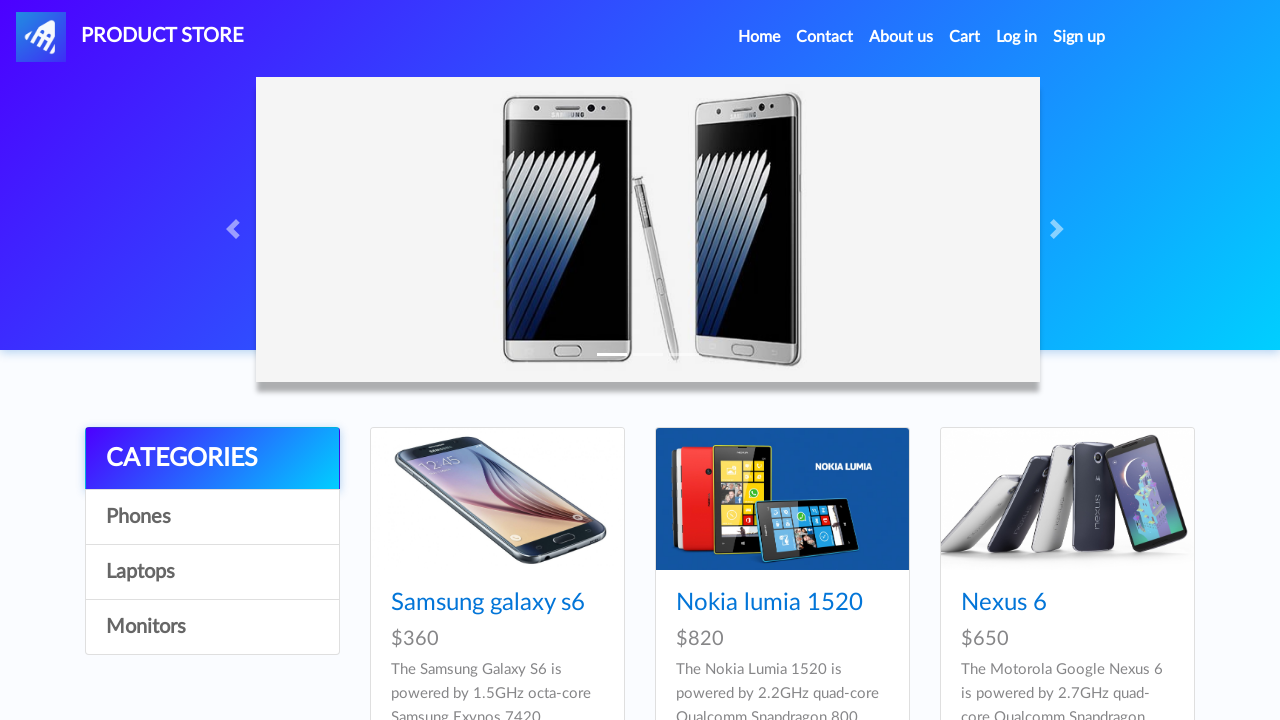

Waited for product cards to load on initial page
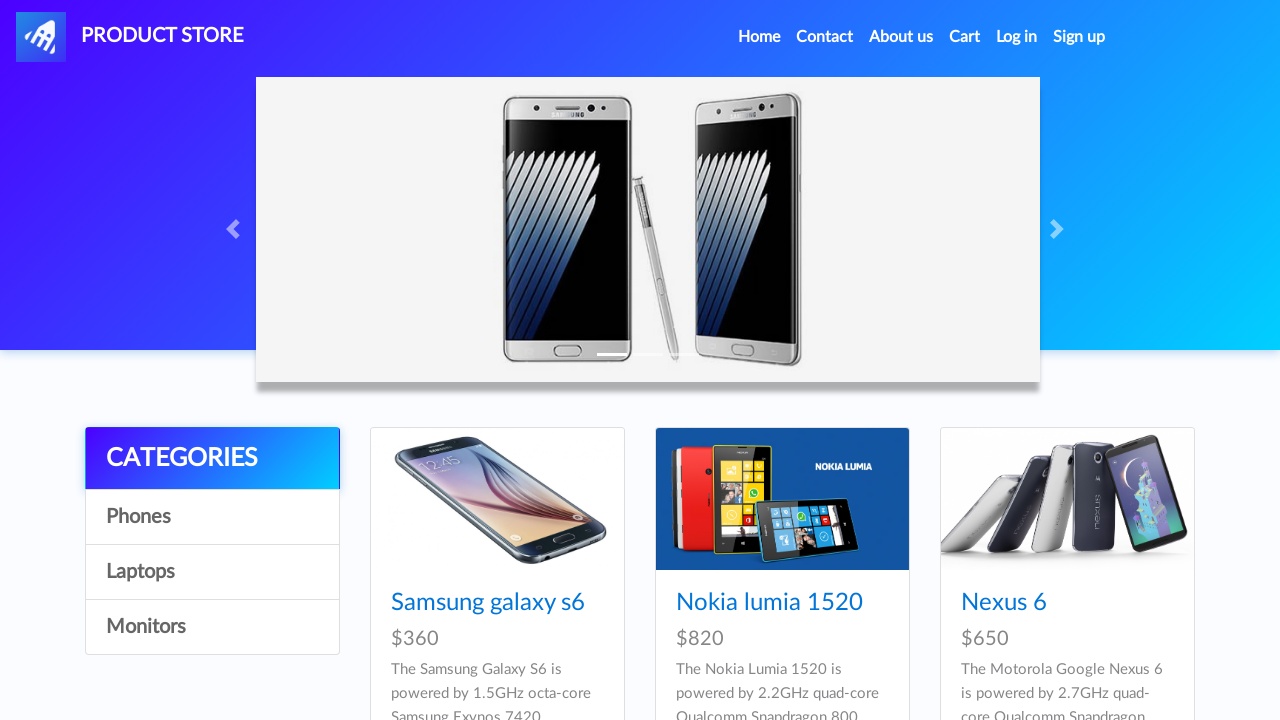

Retrieved product card elements from page
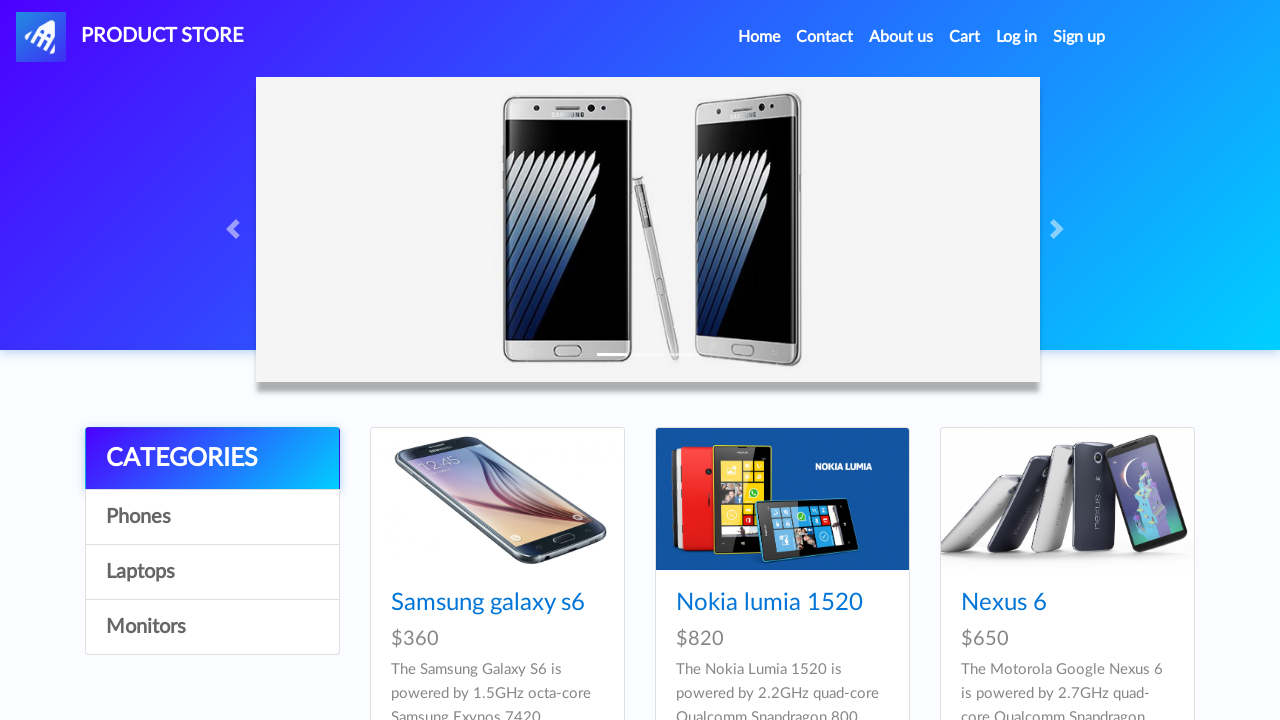

Verified that product cards are displayed on initial page
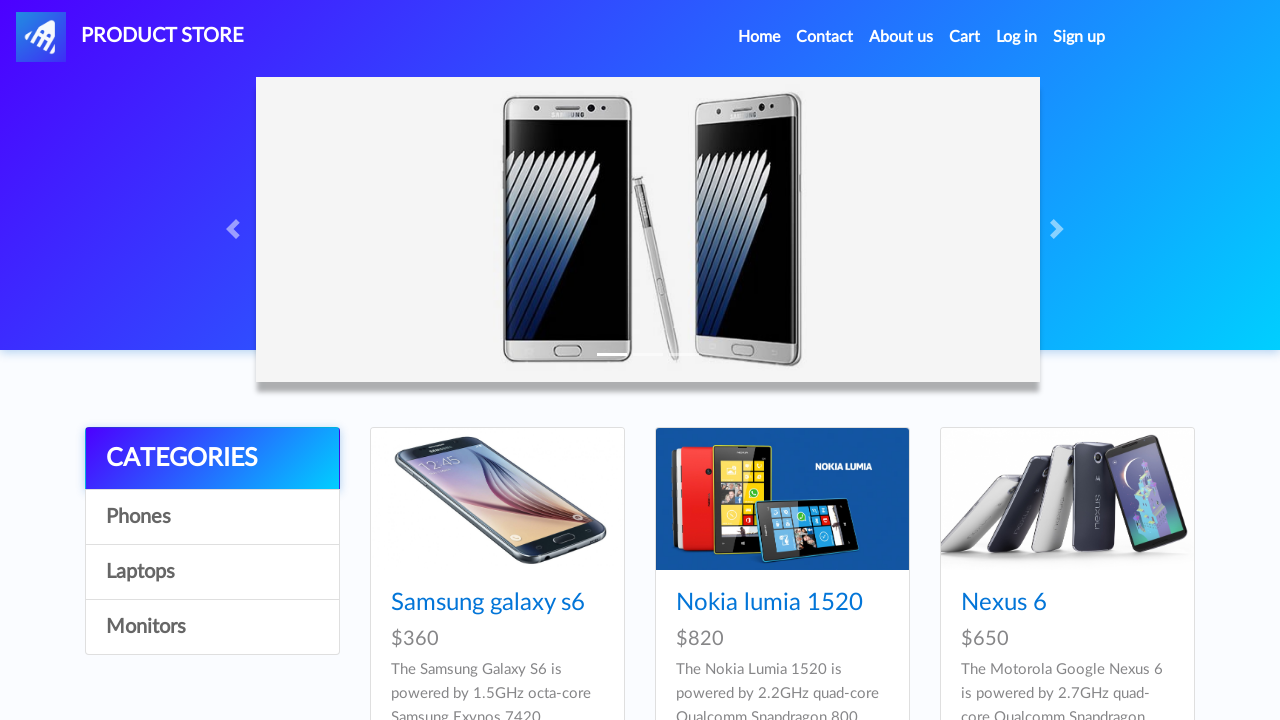

Clicked next button to navigate to page 2 at (1166, 385) on #next2
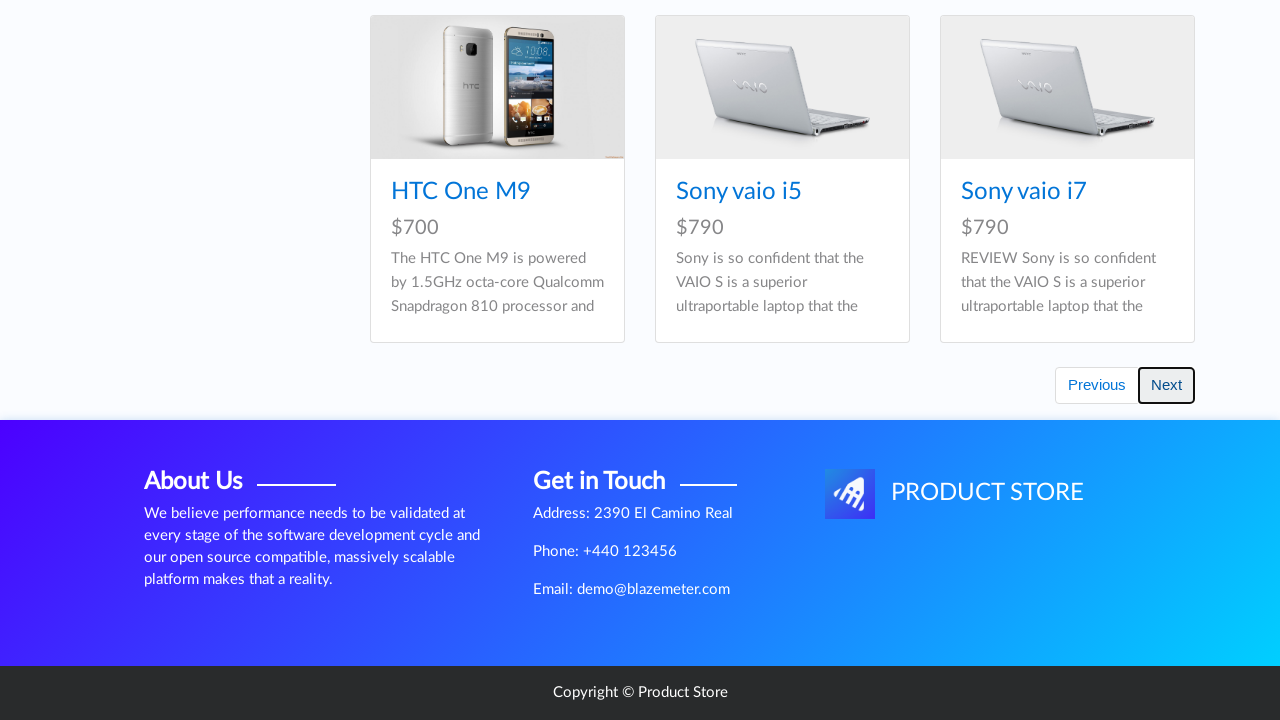

Waited for product cards to load on page 2
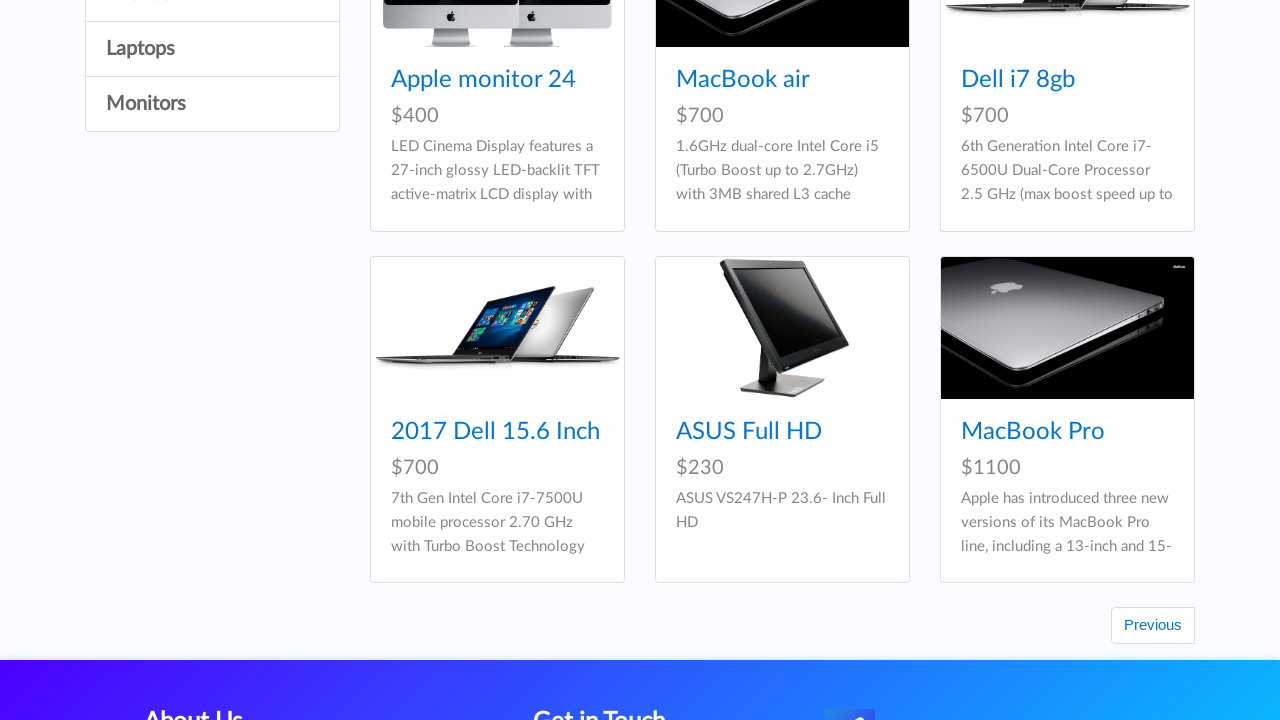

Retrieved product card elements from page 2
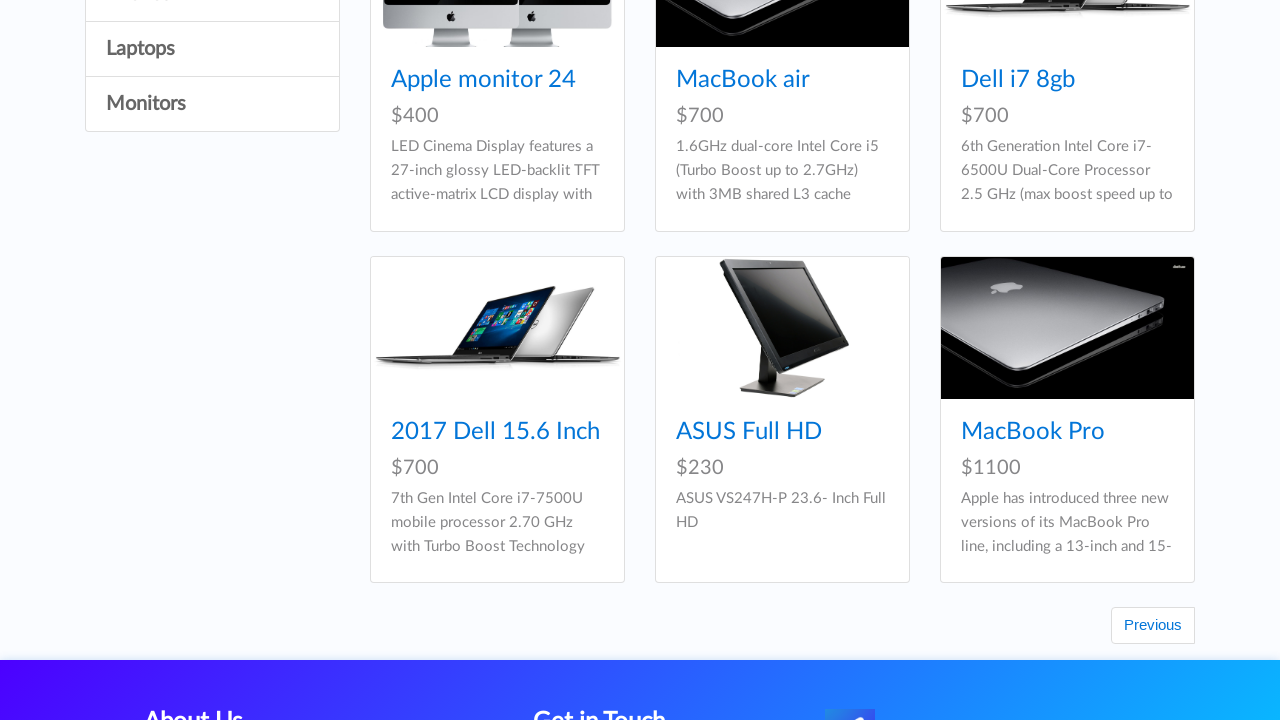

Verified that product cards are displayed on page 2
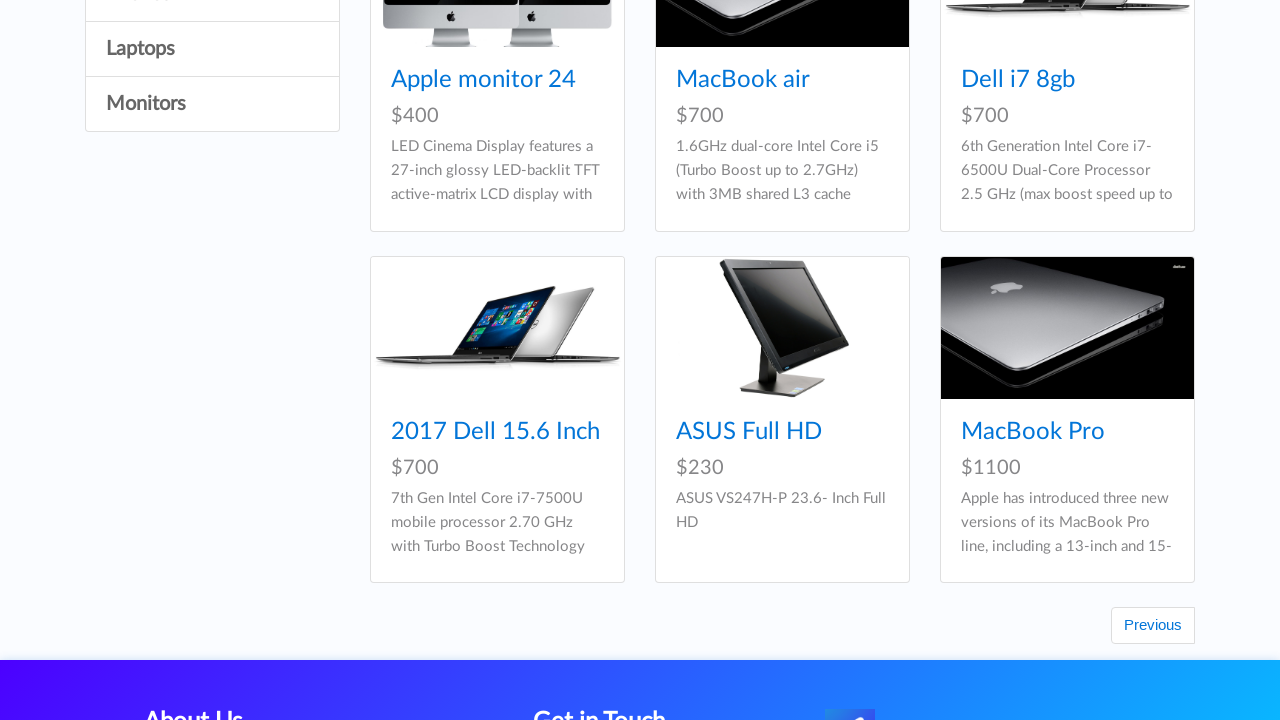

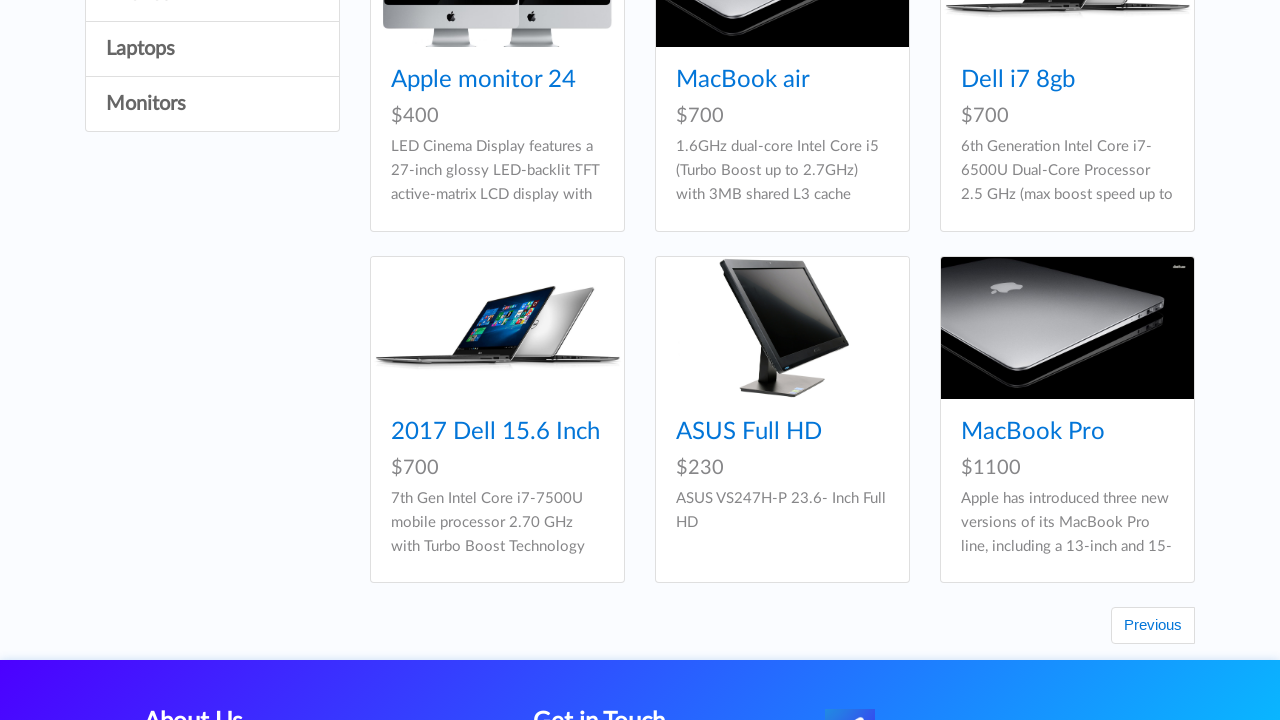